Tests dynamic loading with extended wait time by clicking on a link, starting the loading process, and checking if the finish element becomes visible within the timeout period

Starting URL: https://the-internet.herokuapp.com/dynamic_loading

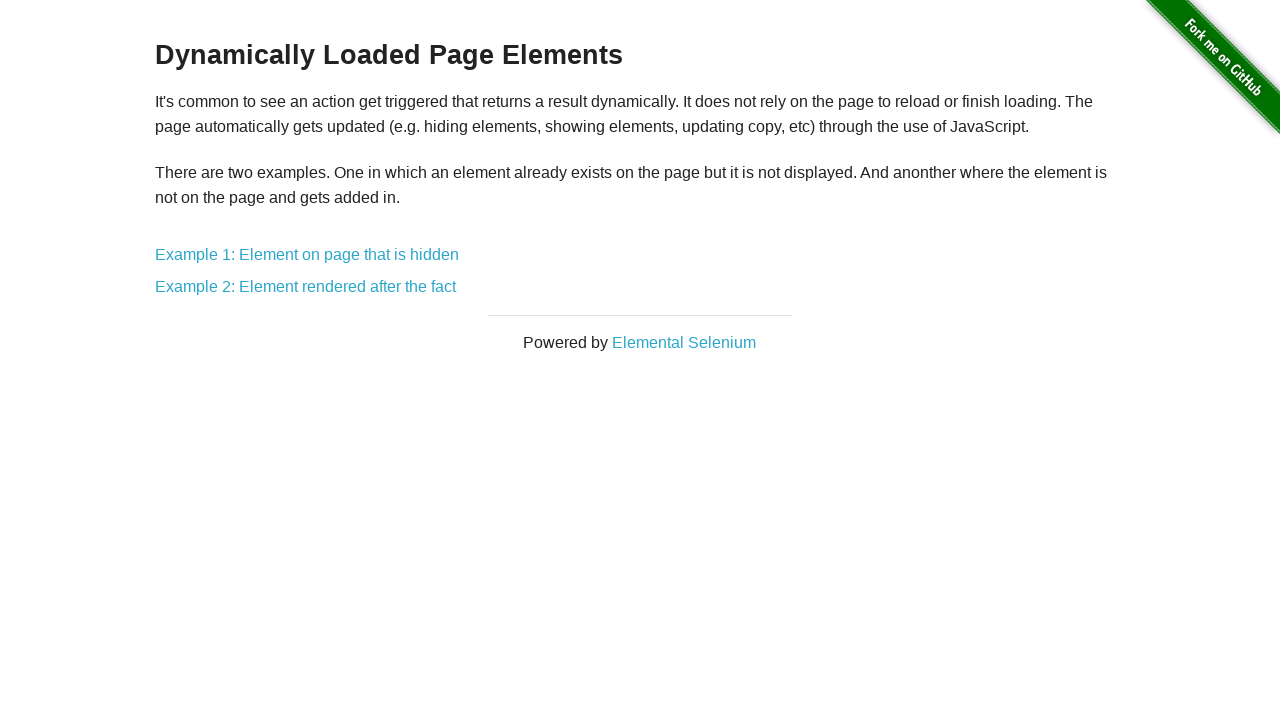

Clicked on dynamic loading example 2 link at (306, 287) on a[href='/dynamic_loading/2']
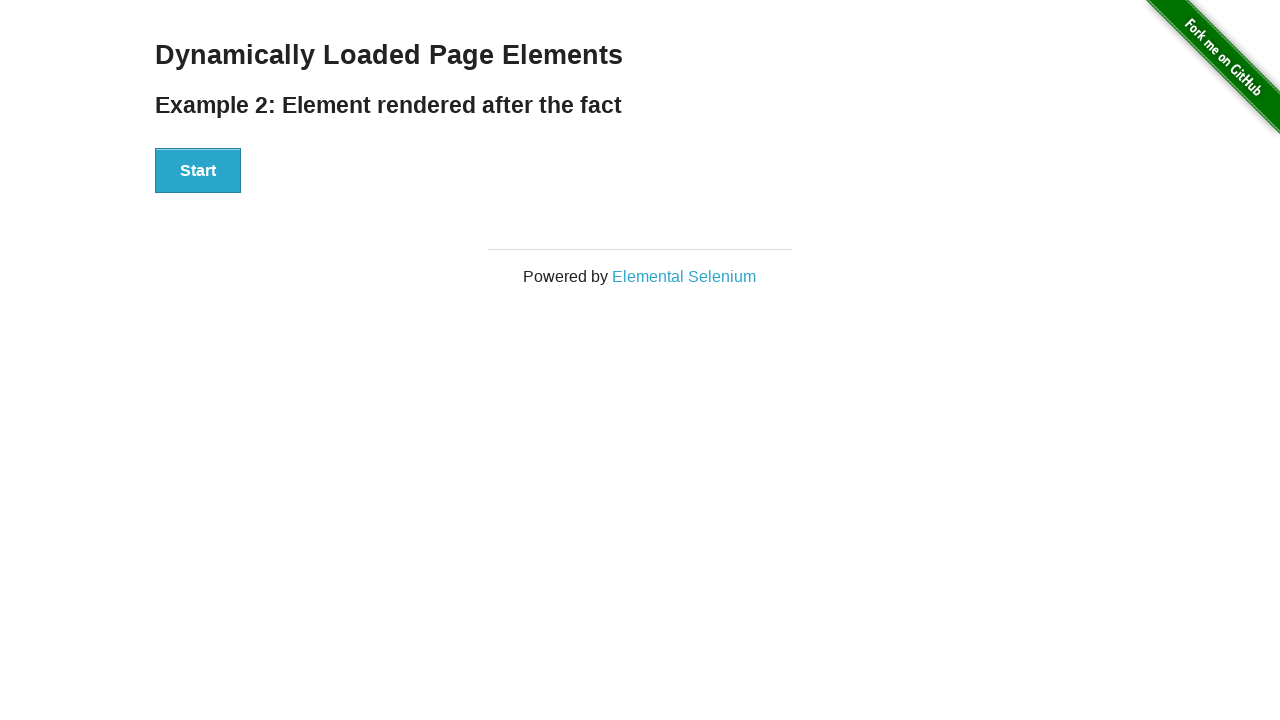

Clicked Start button to initiate loading process at (198, 171) on xpath=//button[normalize-space()='Start']
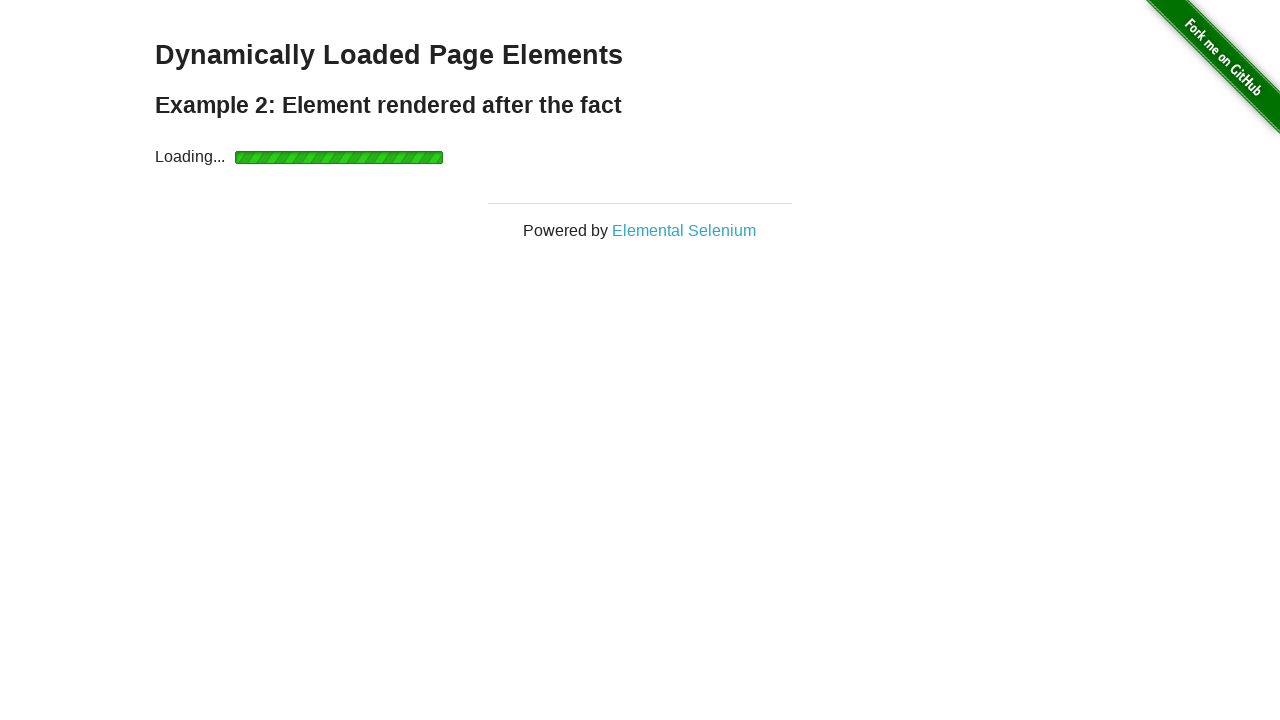

Finish element became visible within 6000ms timeout
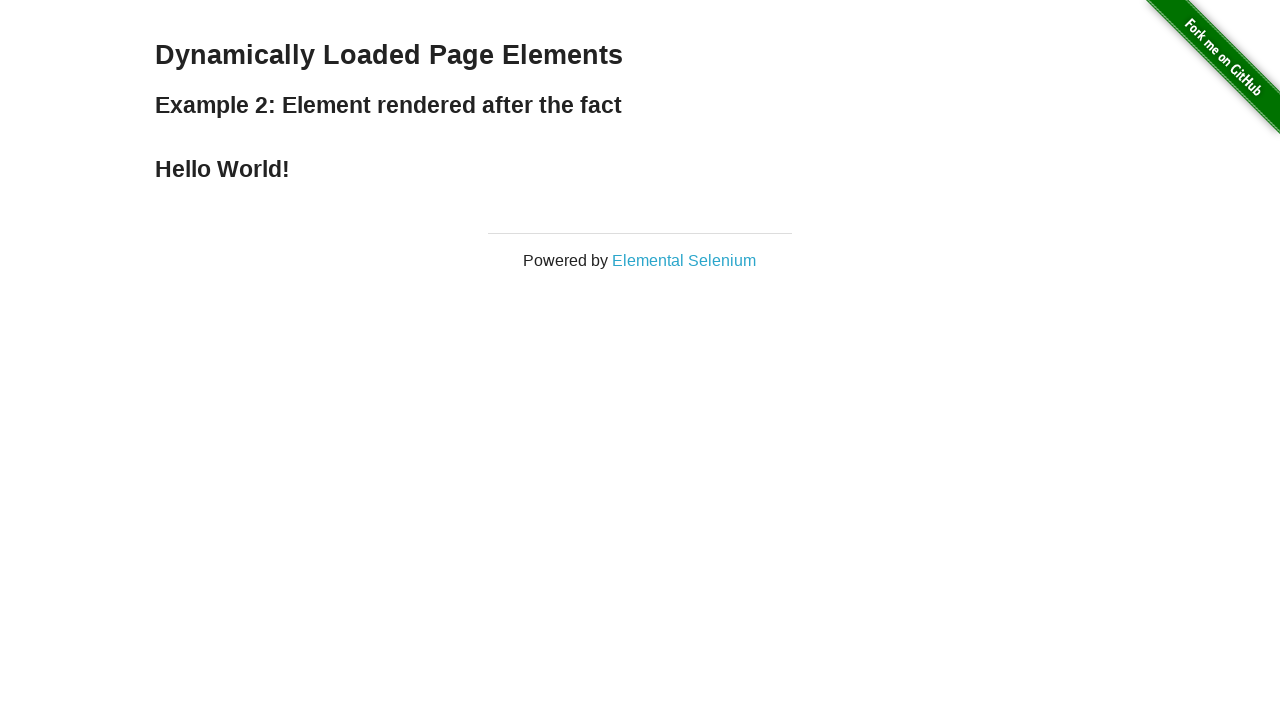

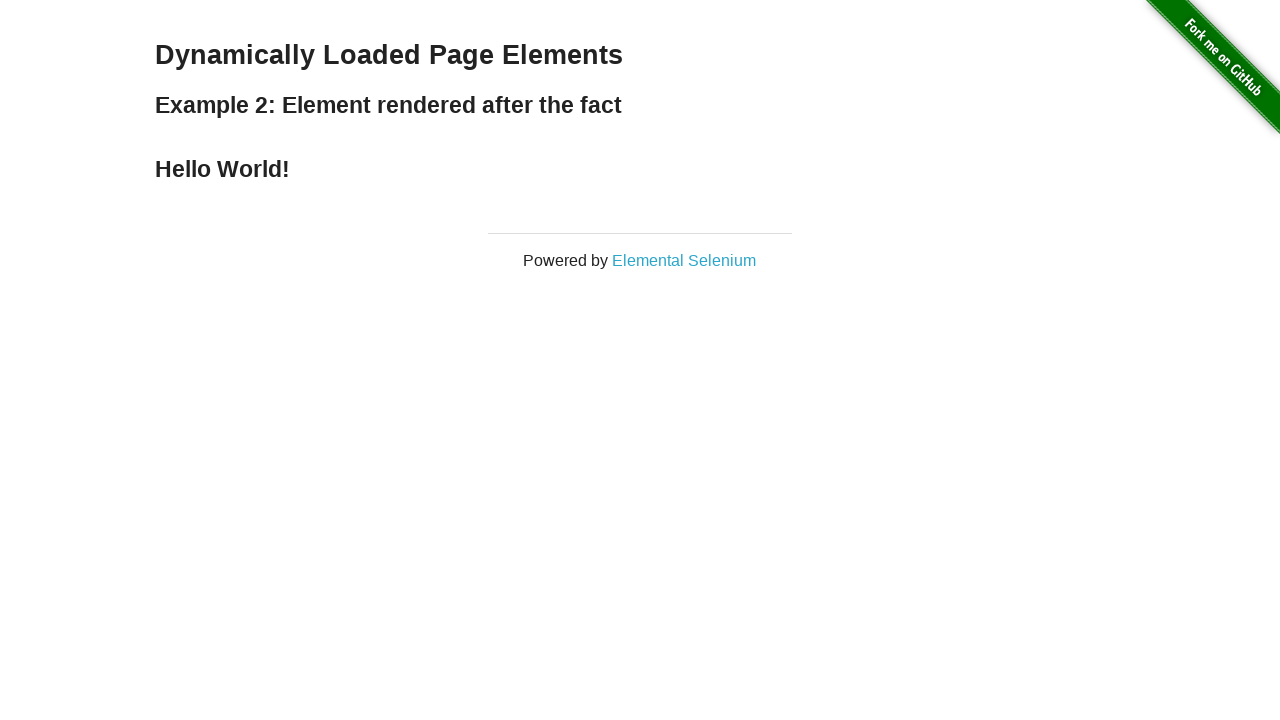